Tests drag and drop functionality by dragging an element in a square pattern (right, down, left, up) and then dragging it onto a target element.

Starting URL: https://bonigarcia.dev/selenium-webdriver-java/drag-and-drop.html

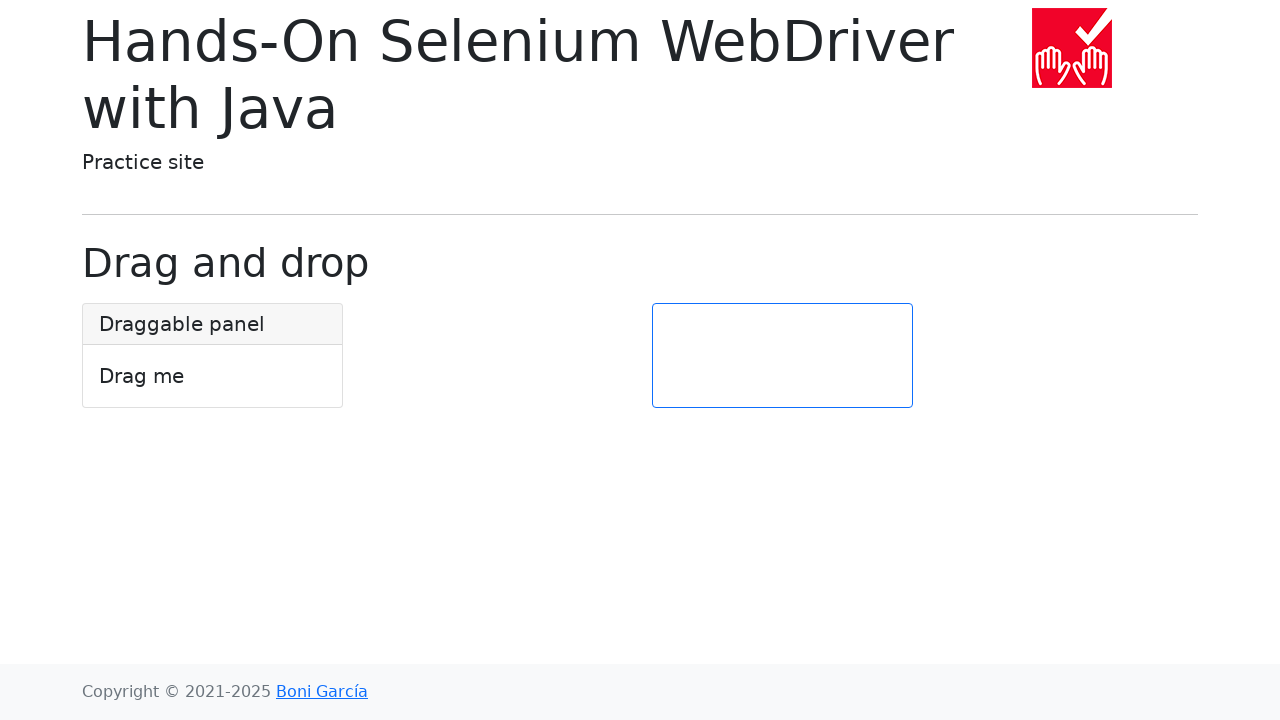

Located the draggable element
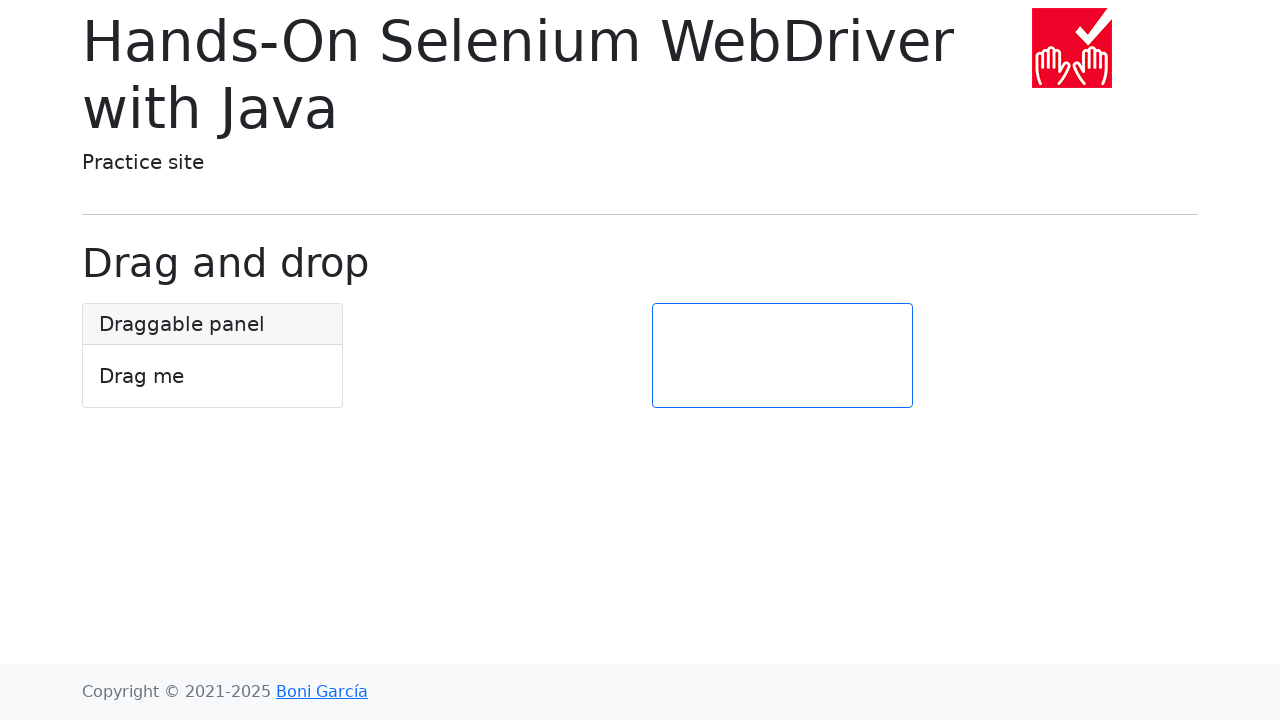

Waited for draggable element to be visible
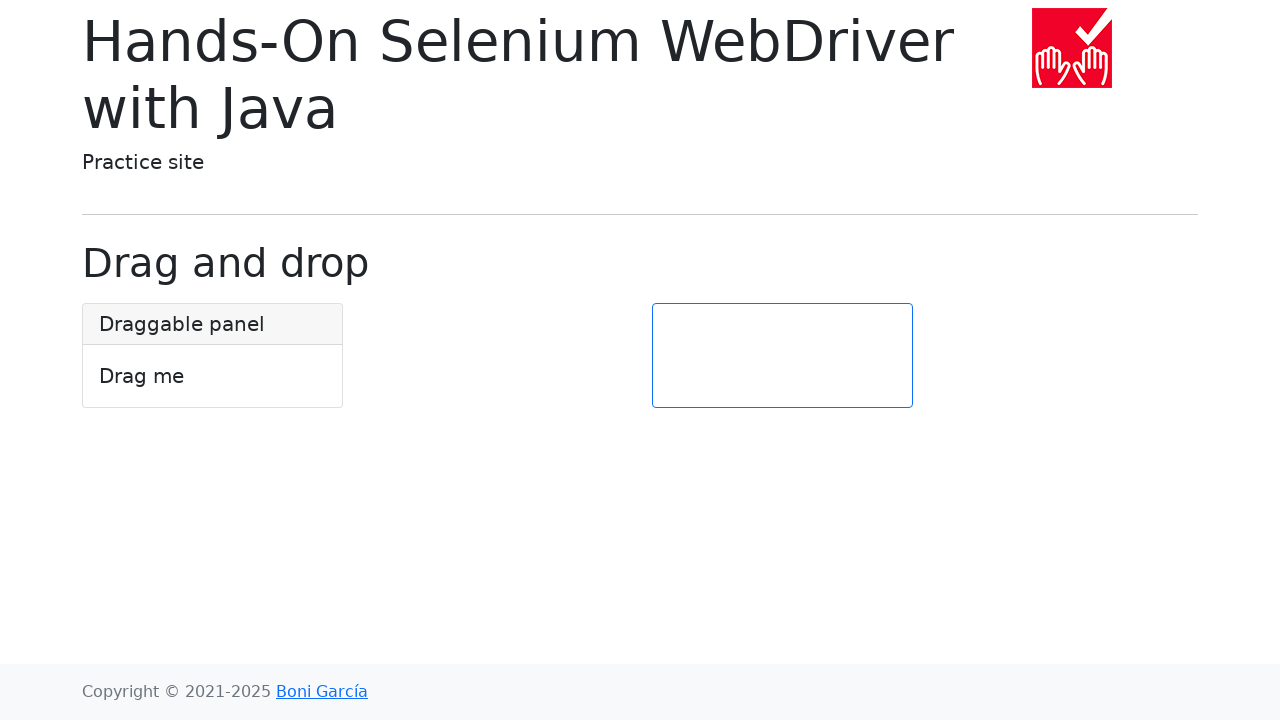

Dragged element to the right by 100 pixels at (183, 304)
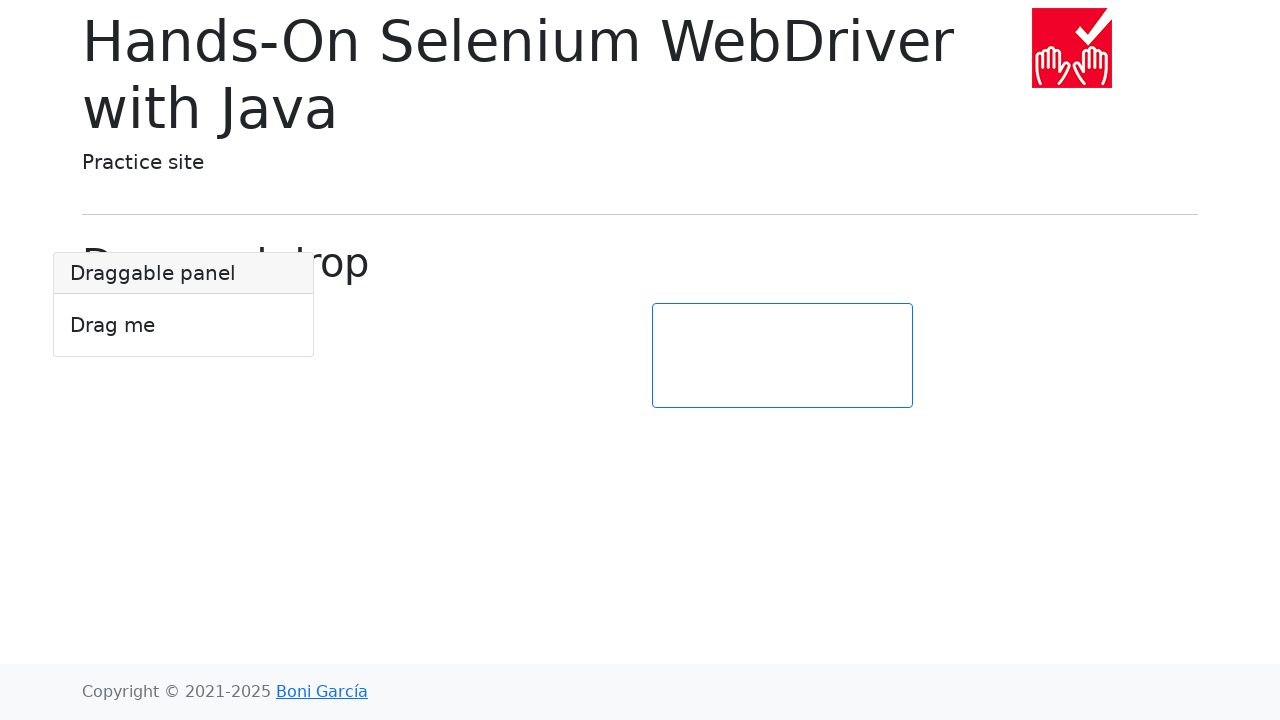

Moved mouse to center of draggable element at (184, 305)
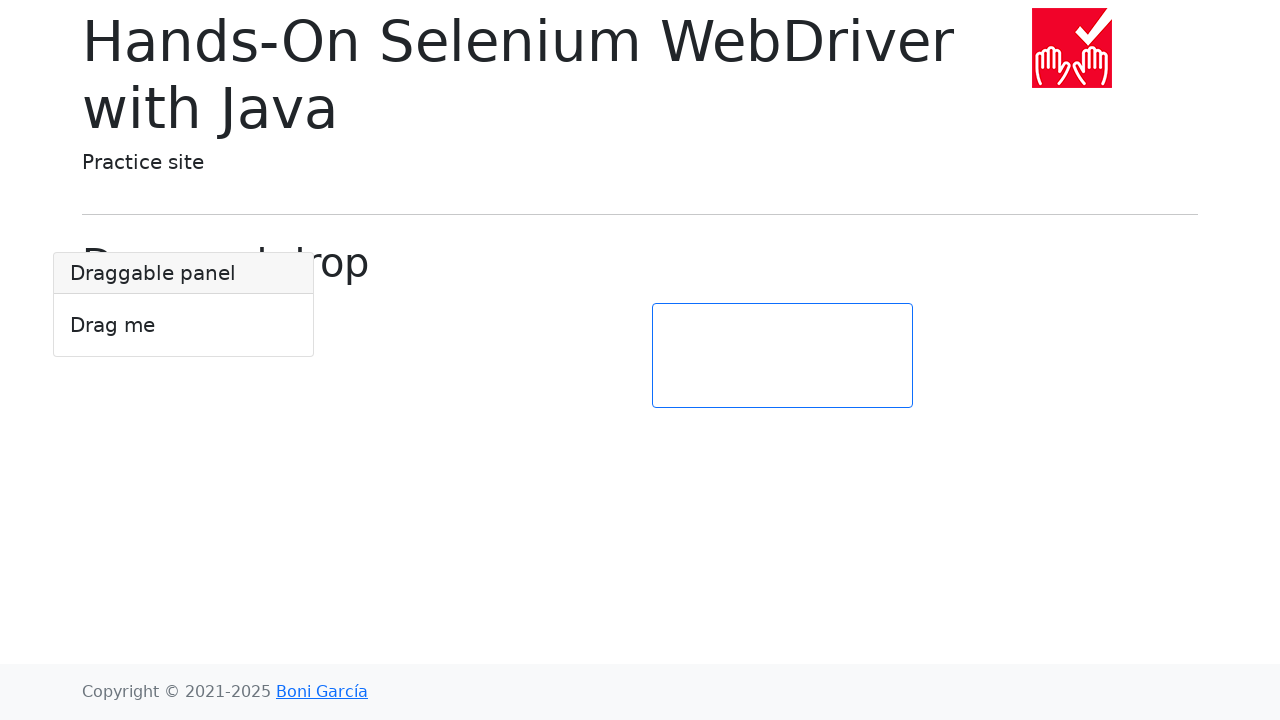

Pressed mouse button down at (184, 305)
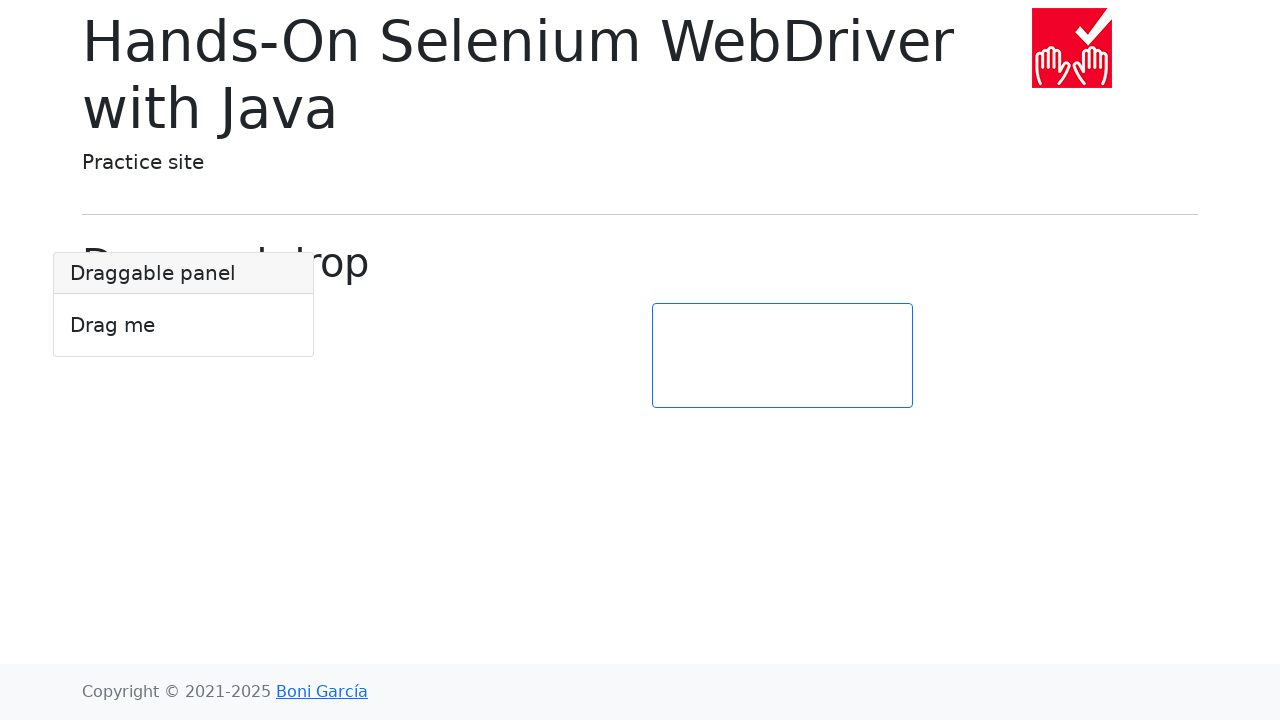

Dragged element to the right by 100 pixels at (284, 305)
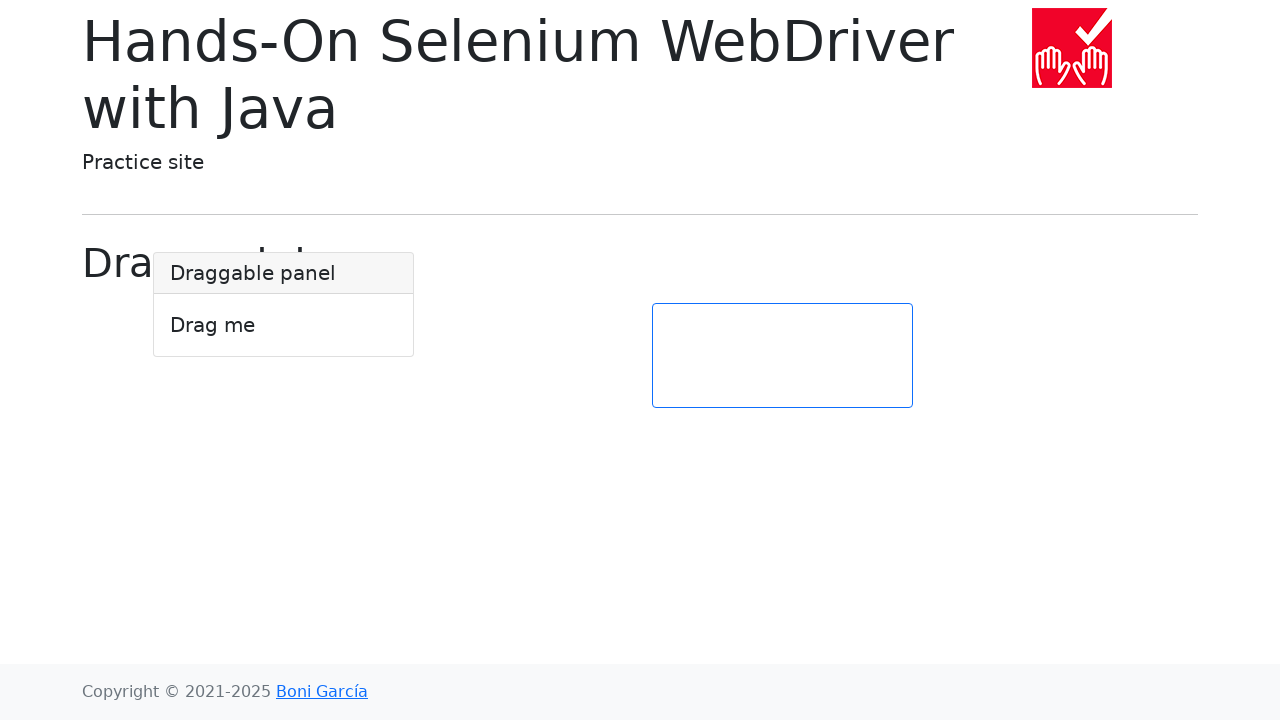

Released mouse button after dragging right at (284, 305)
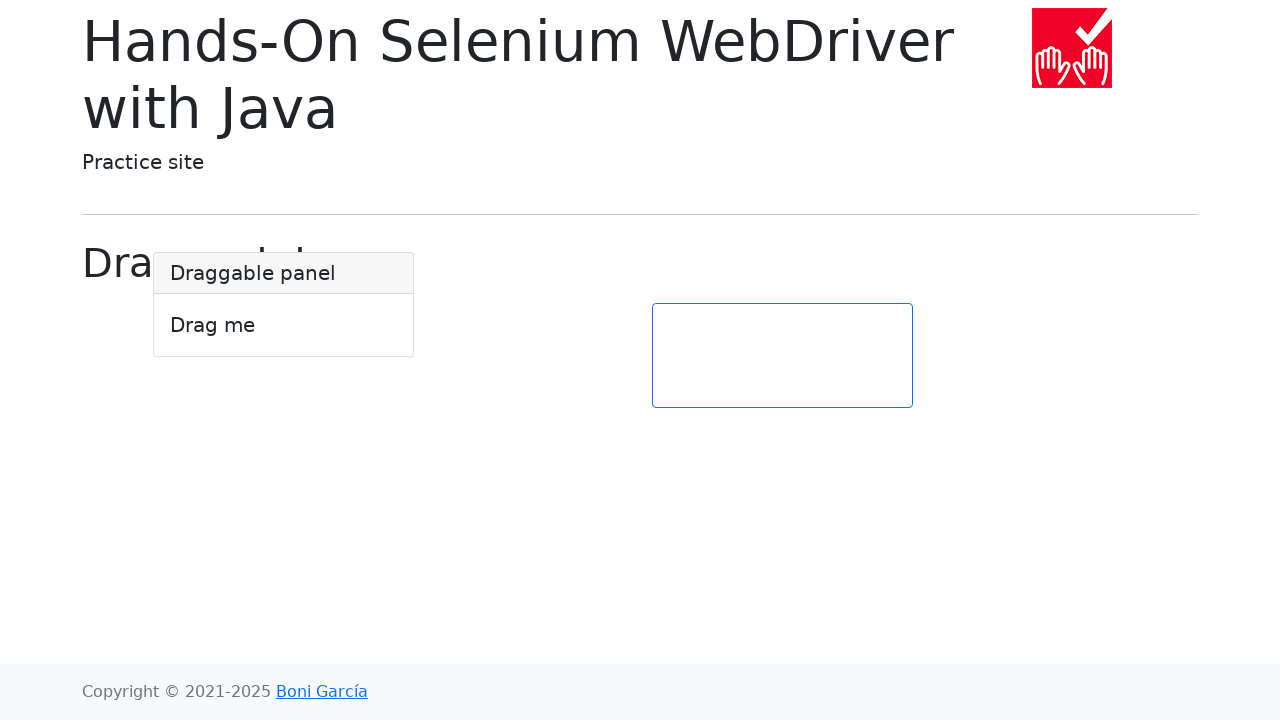

Moved mouse to center of draggable element at (284, 305)
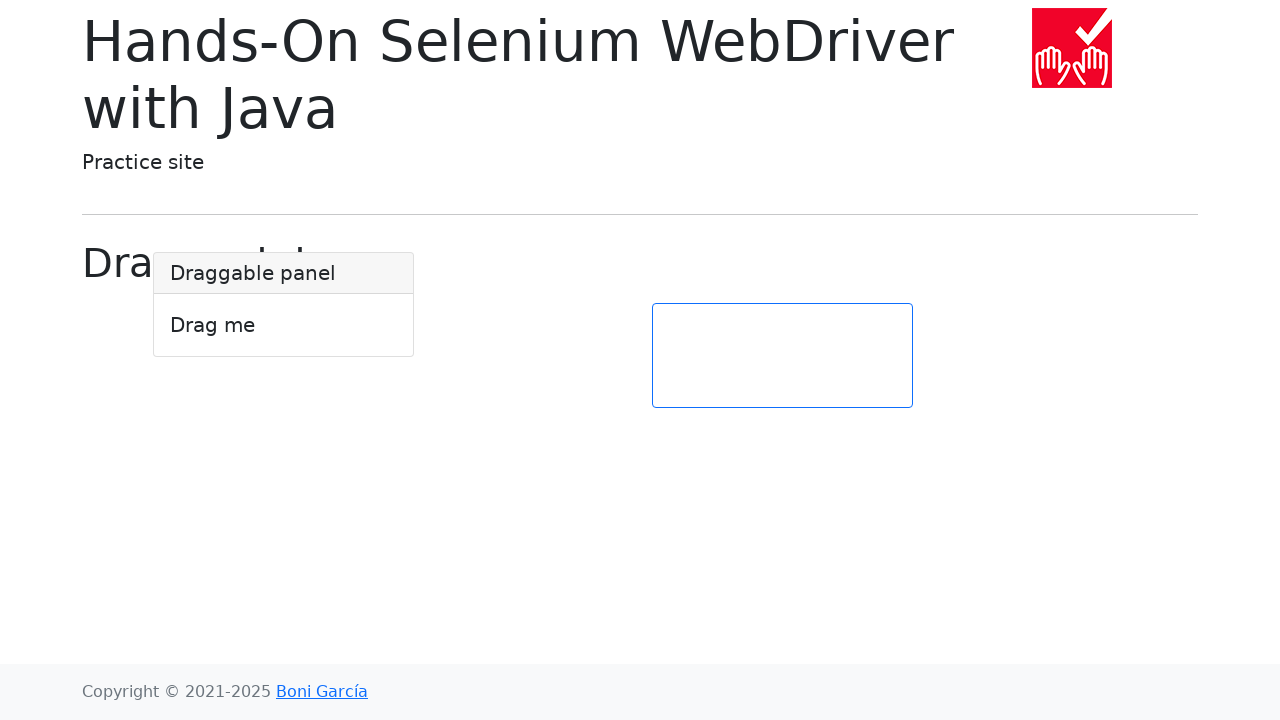

Pressed mouse button down at (284, 305)
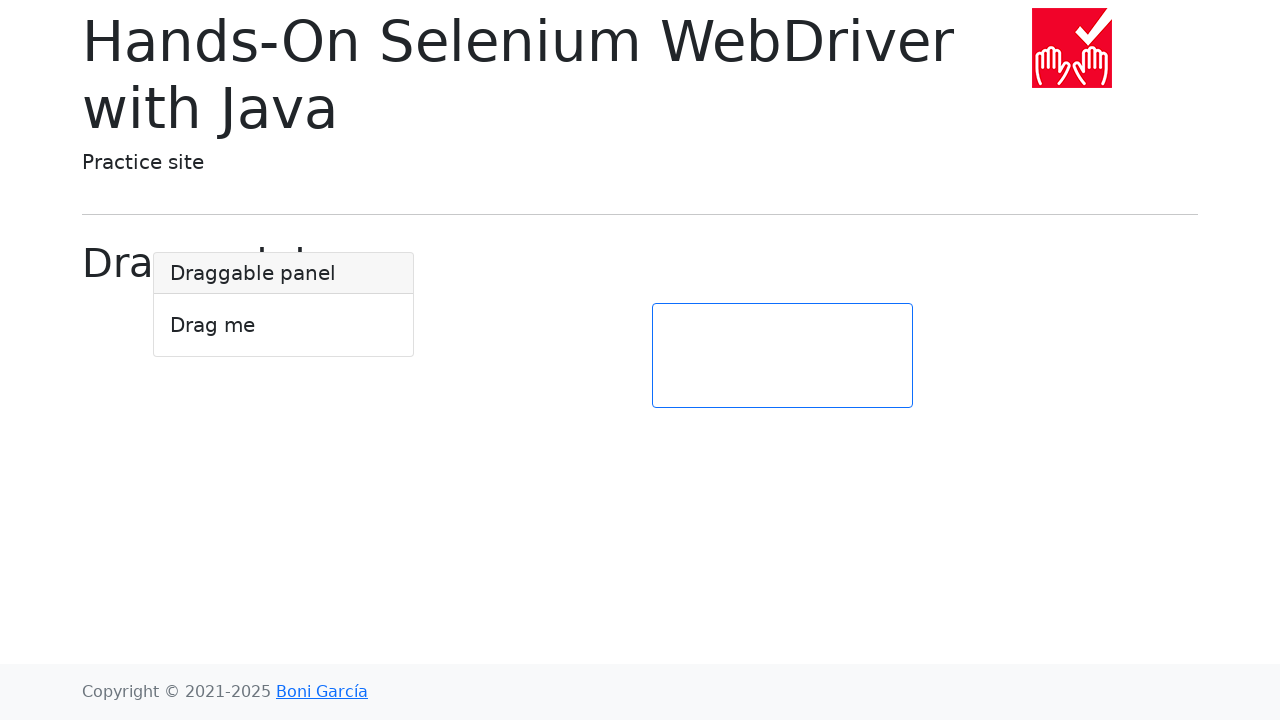

Dragged element down by 100 pixels at (284, 405)
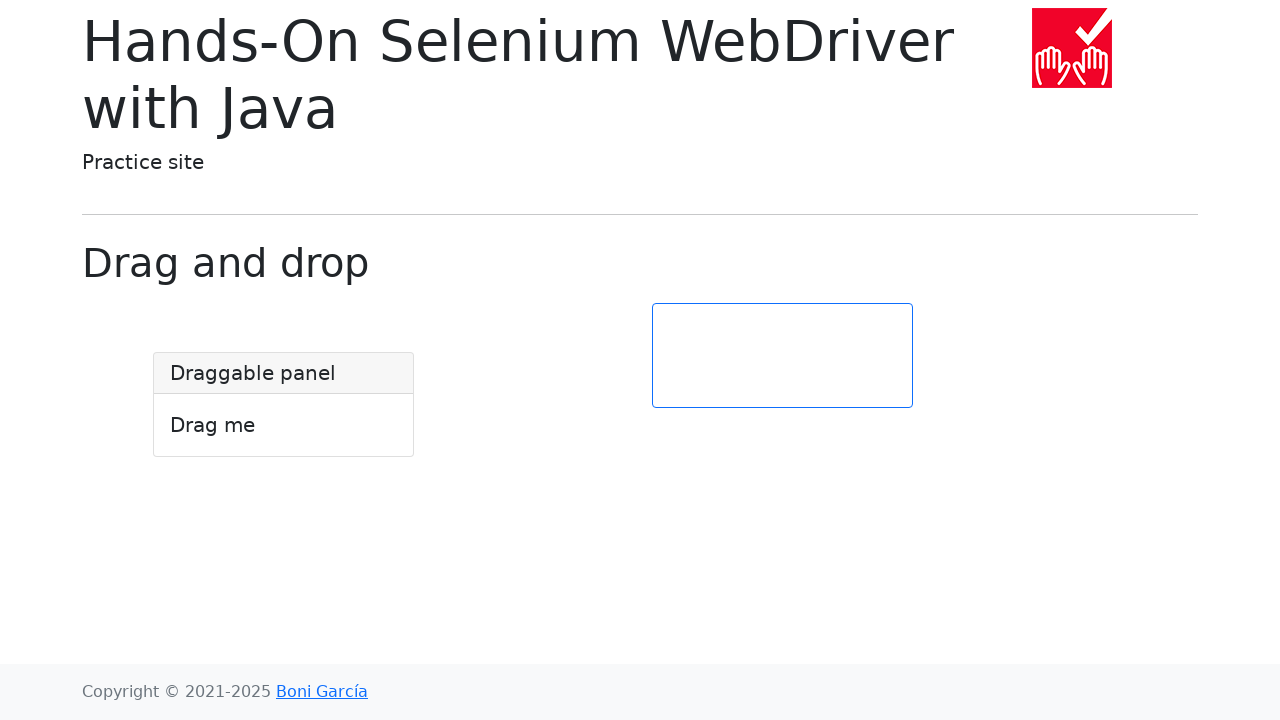

Released mouse button after dragging down at (284, 405)
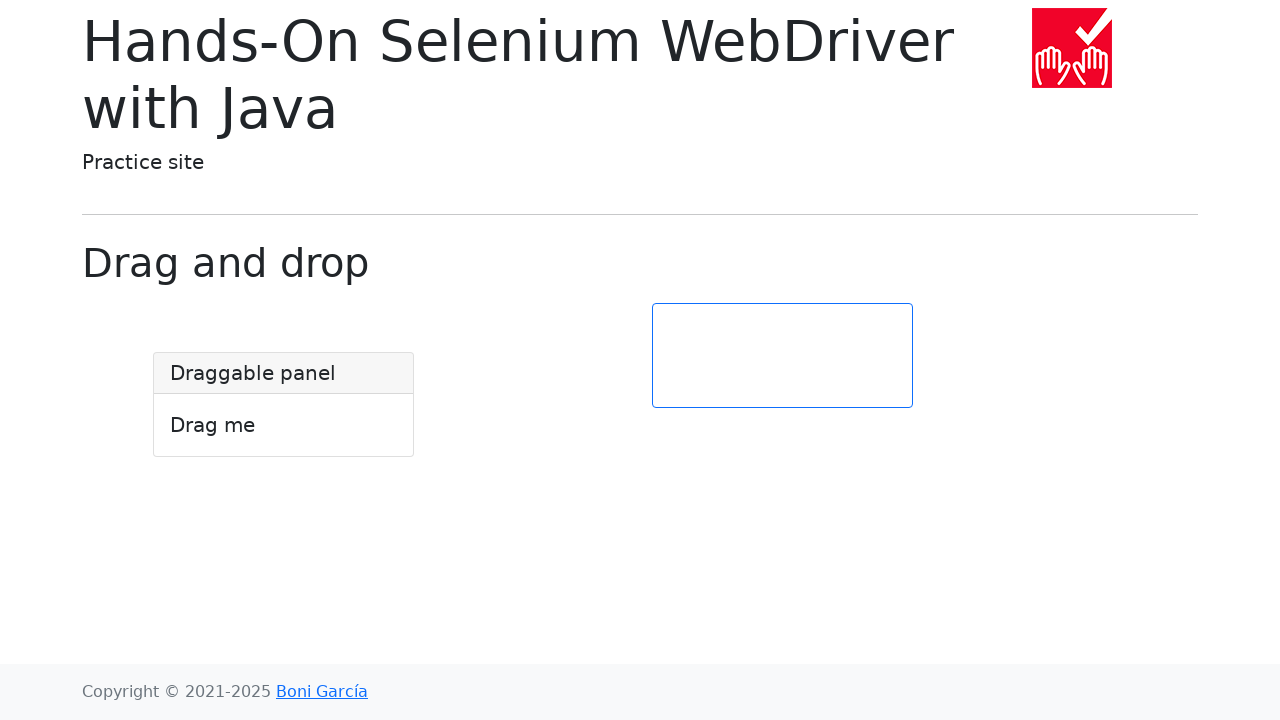

Moved mouse to center of draggable element at (284, 405)
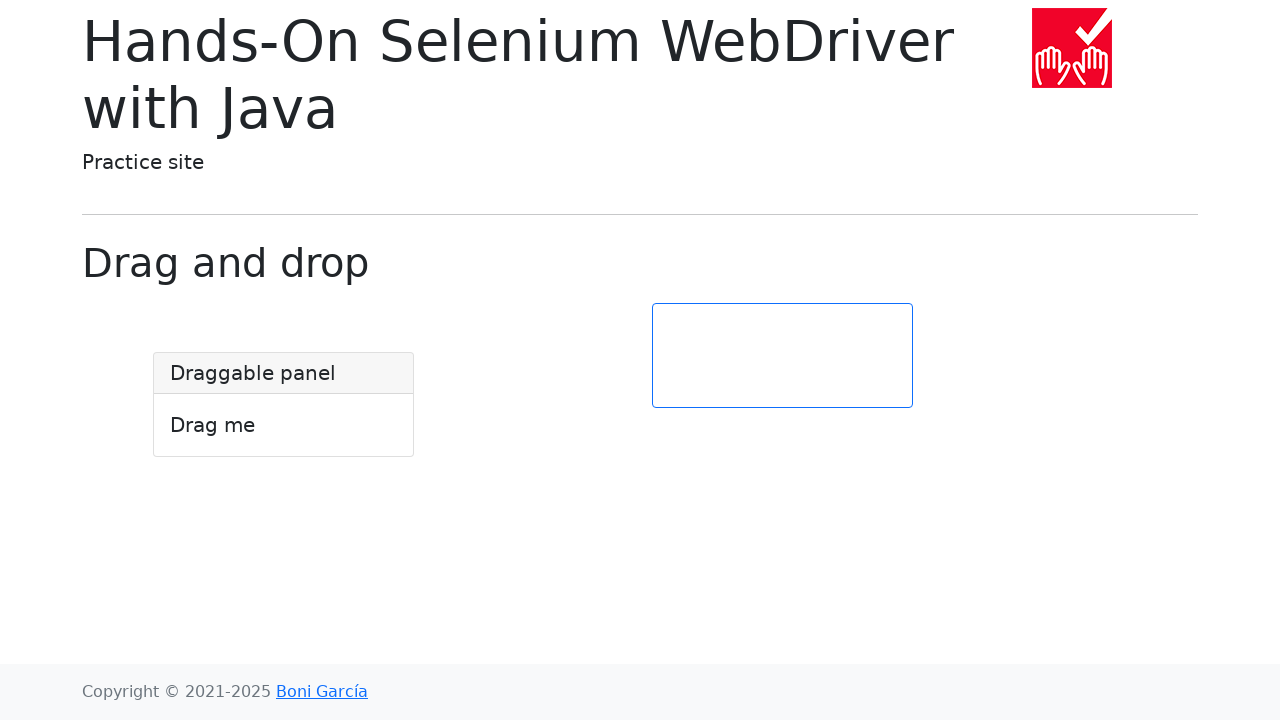

Pressed mouse button down at (284, 405)
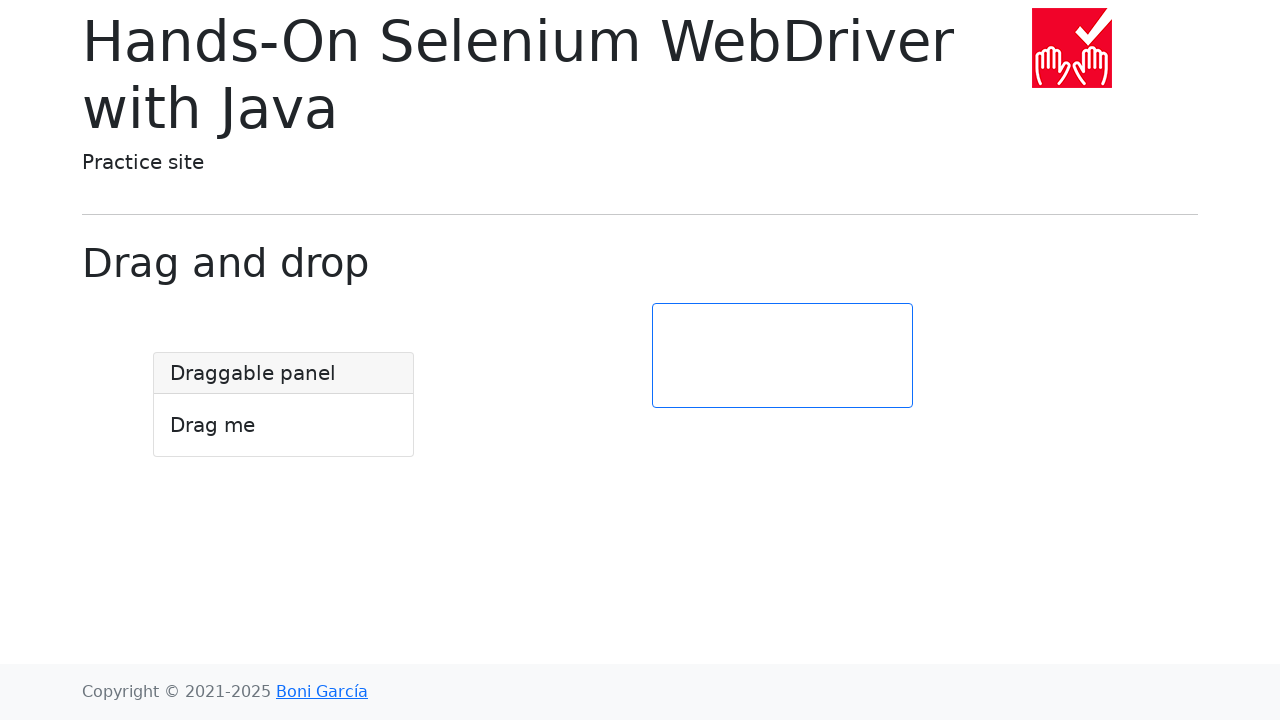

Dragged element to the left by 100 pixels at (184, 405)
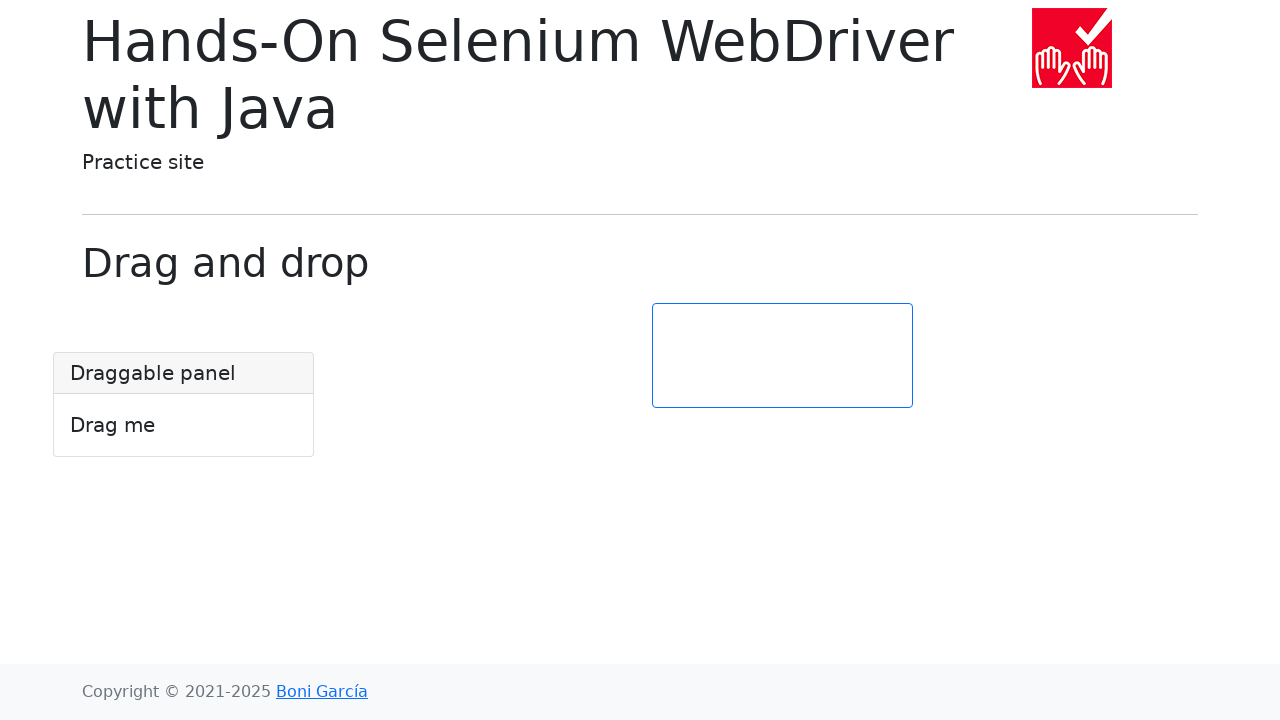

Released mouse button after dragging left at (184, 405)
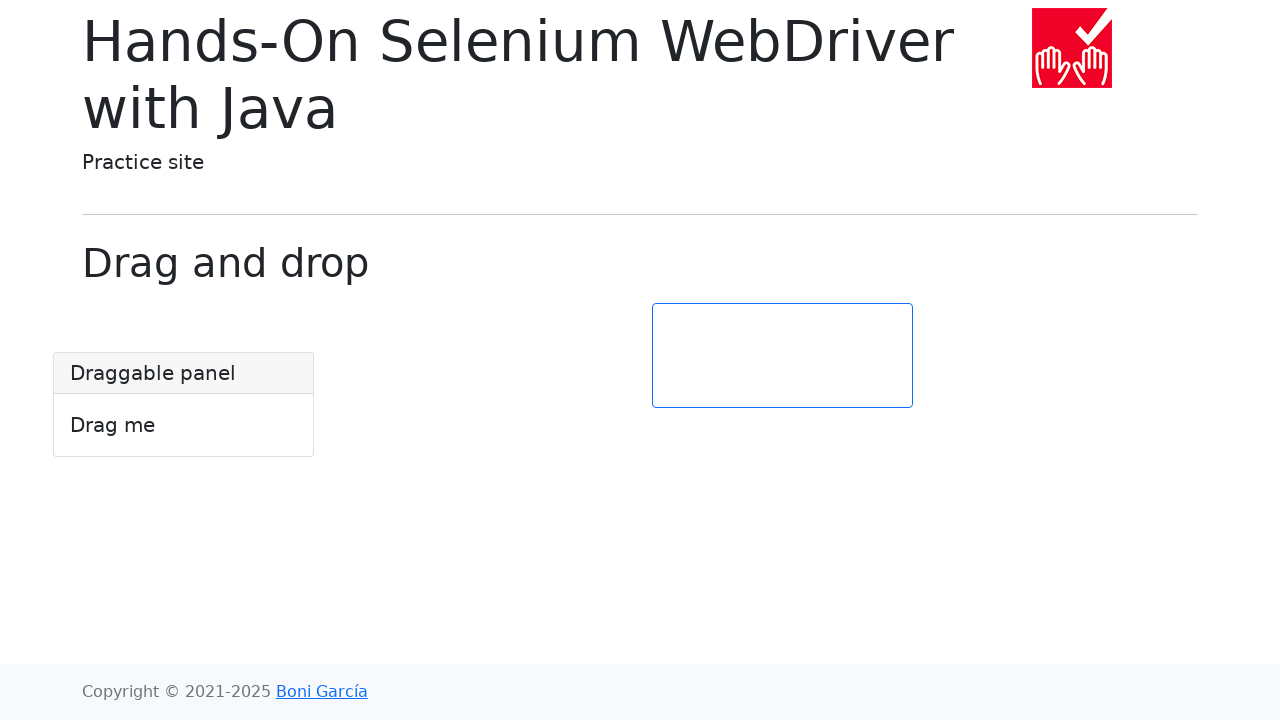

Moved mouse to center of draggable element at (184, 405)
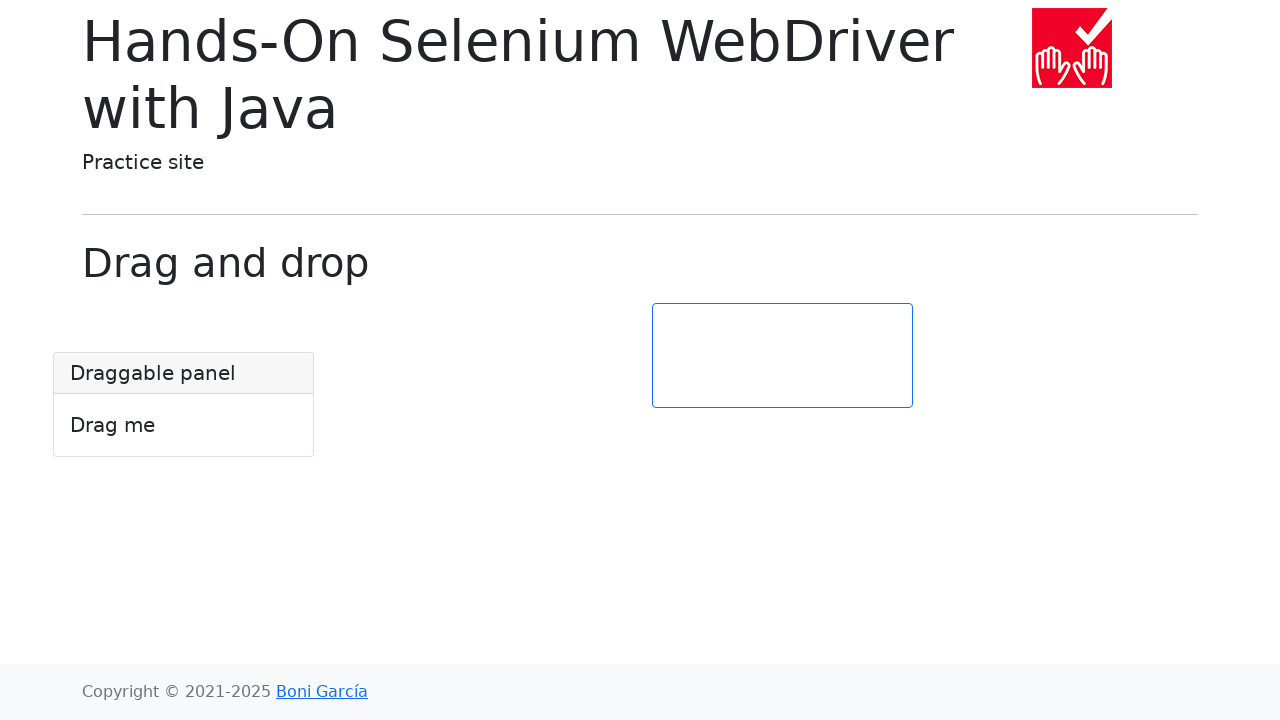

Pressed mouse button down at (184, 405)
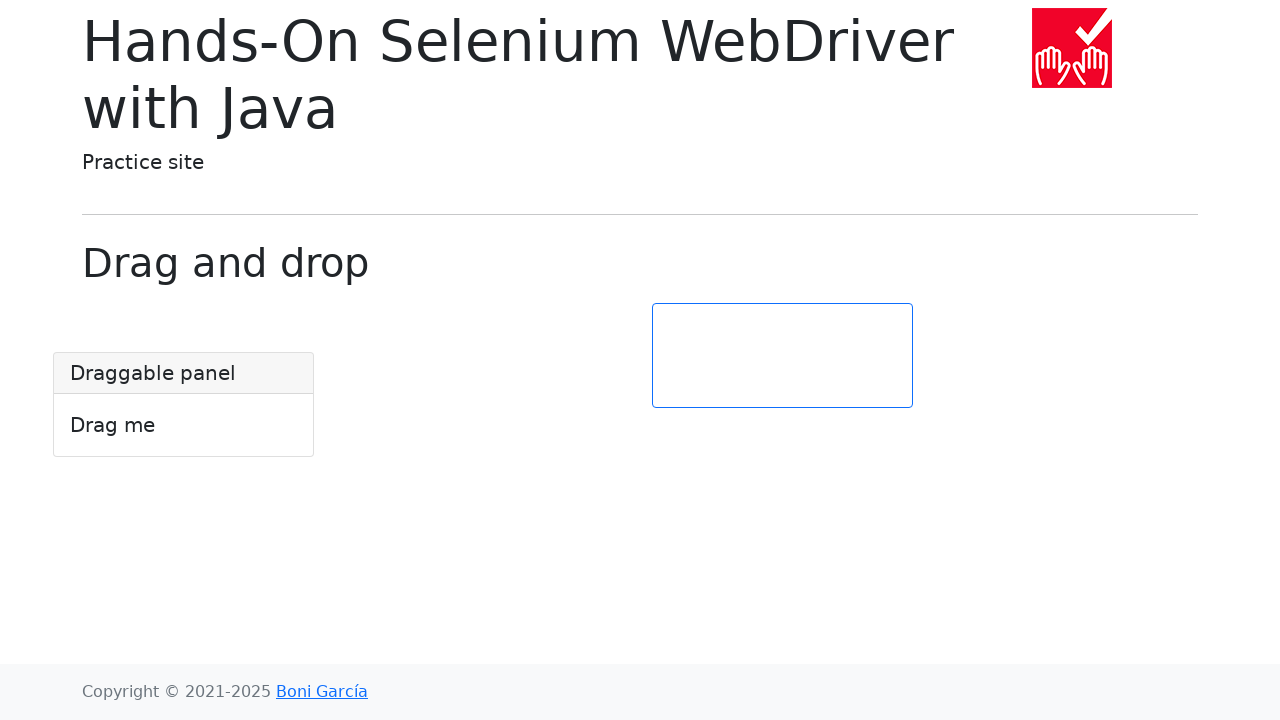

Dragged element up by 100 pixels at (184, 305)
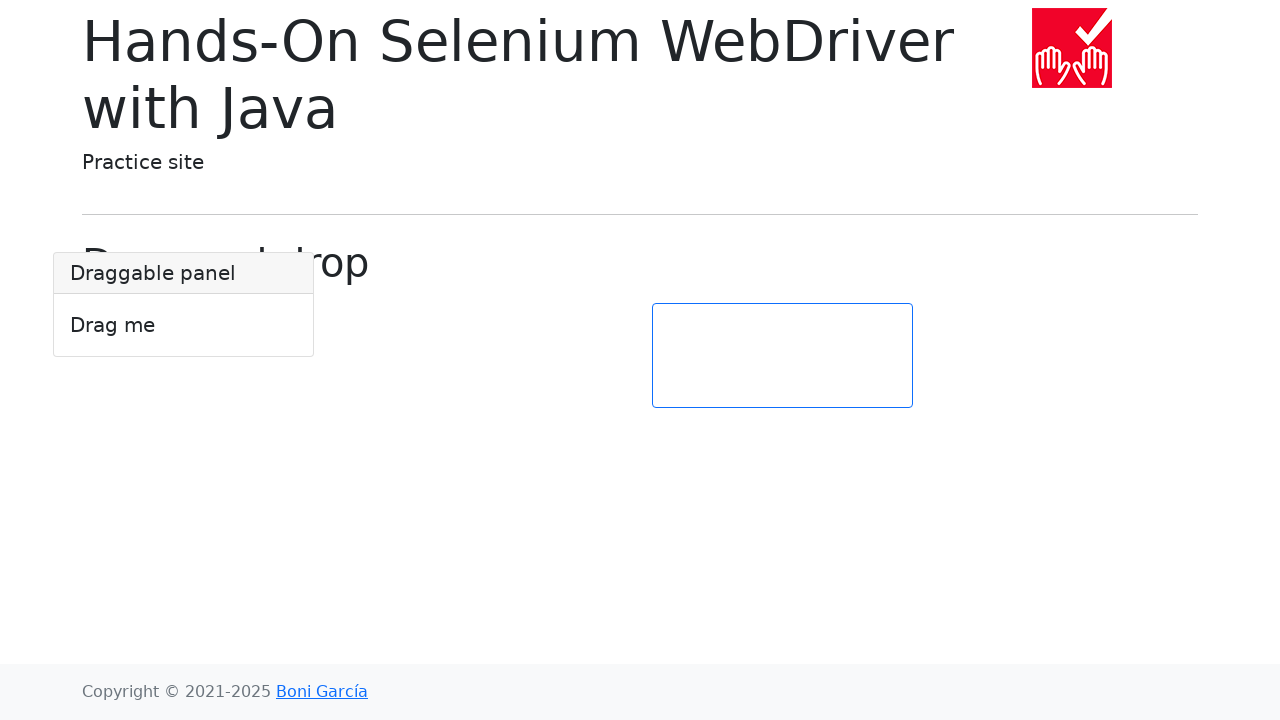

Released mouse button after dragging up - element returned to original position at (184, 305)
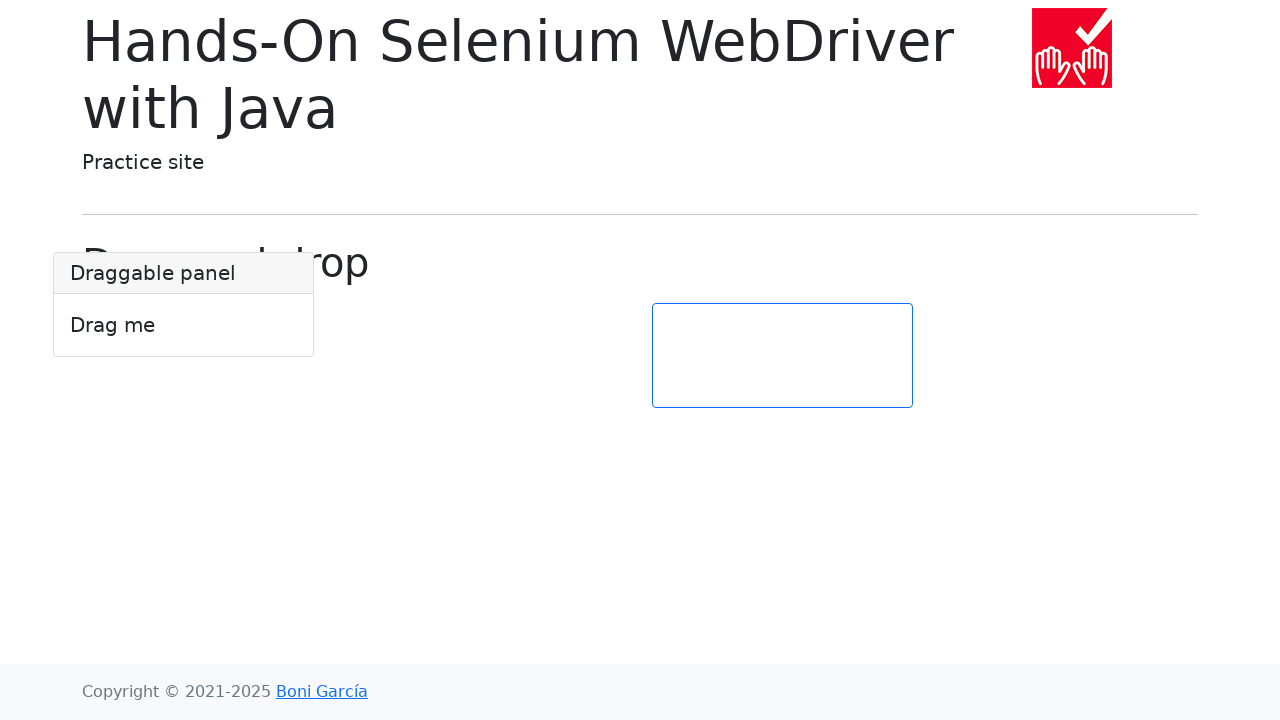

Located the target element
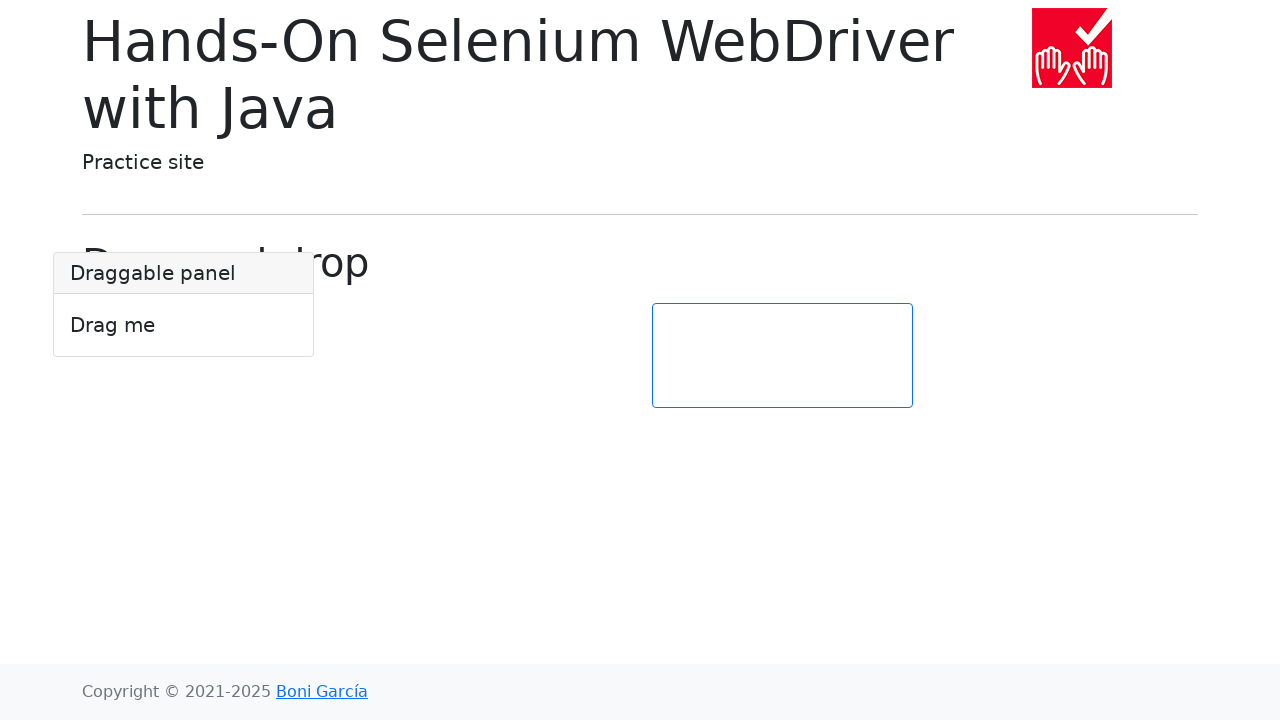

Dragged element onto the target element at (782, 356)
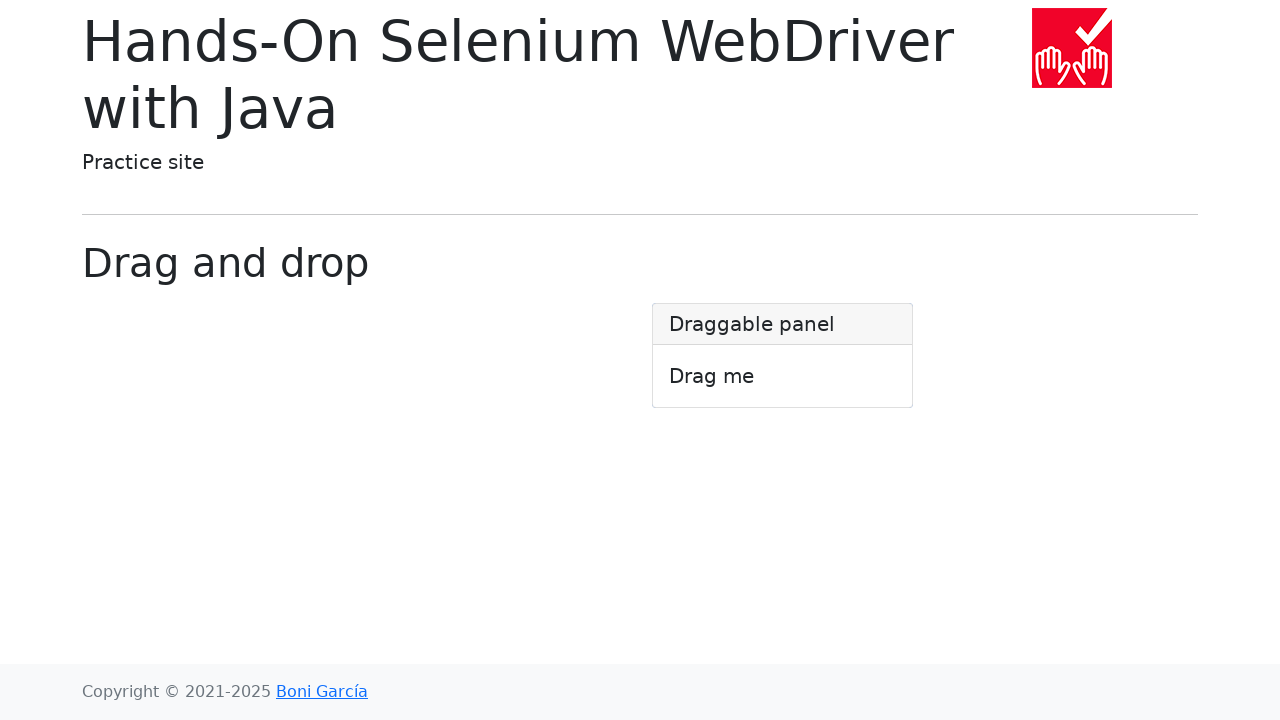

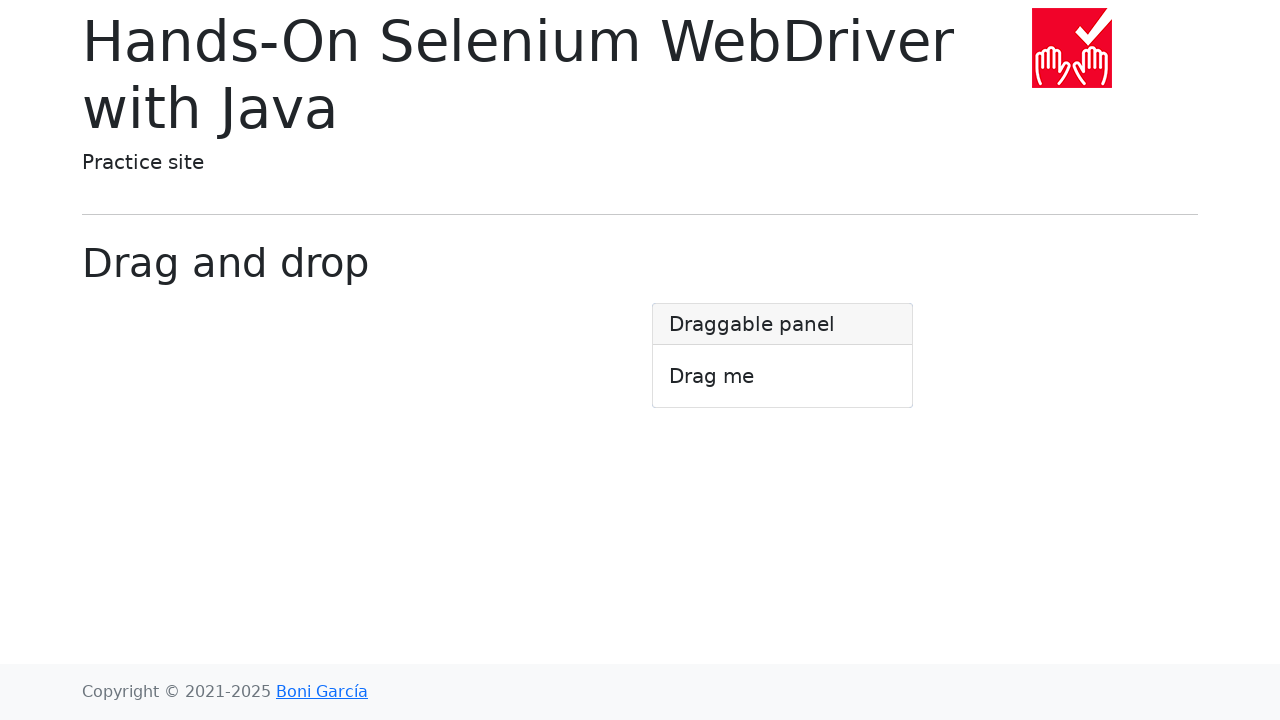